Tests navigation on the CoWIN website by clicking on navbar menu items that open new browser windows/tabs, then switches between the opened windows.

Starting URL: https://www.cowin.gov.in/

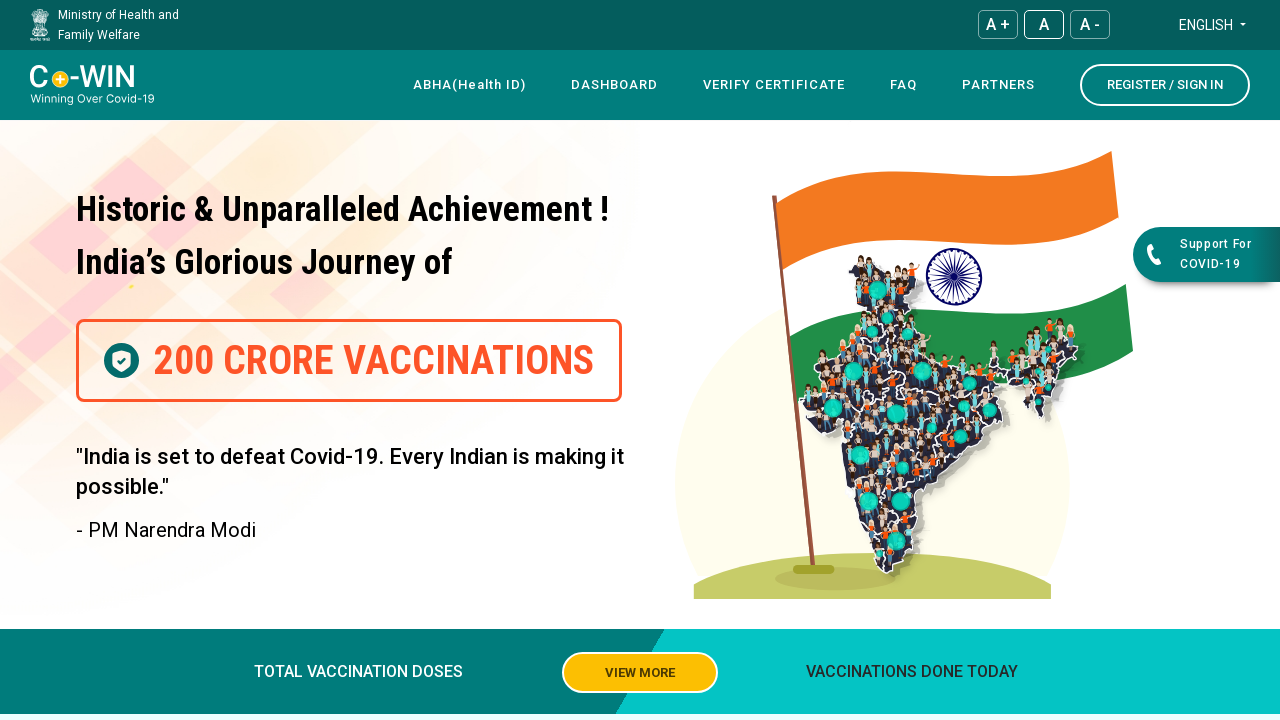

Clicked on 4th navbar menu item at (904, 85) on xpath=//*[@id="navbar"]/div[4]/div/div[1]/div/nav/div[3]/div/ul/li[4]/a
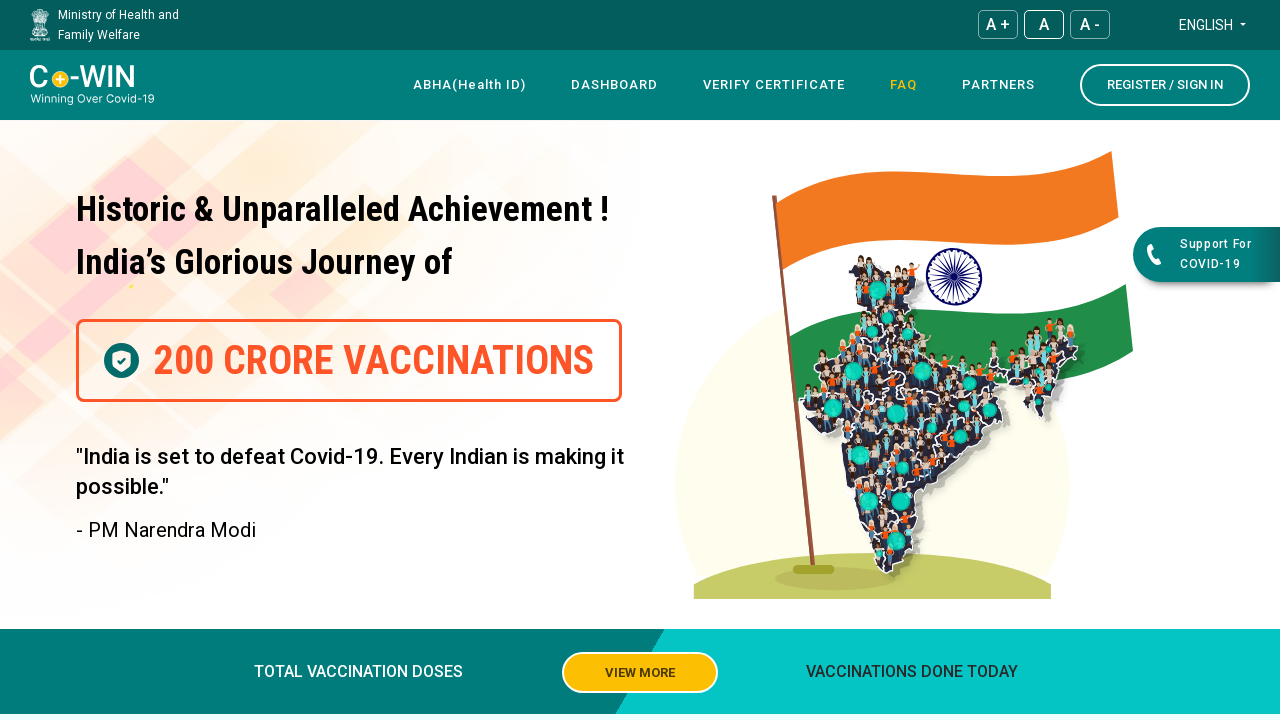

Waited 2 seconds for new page to open
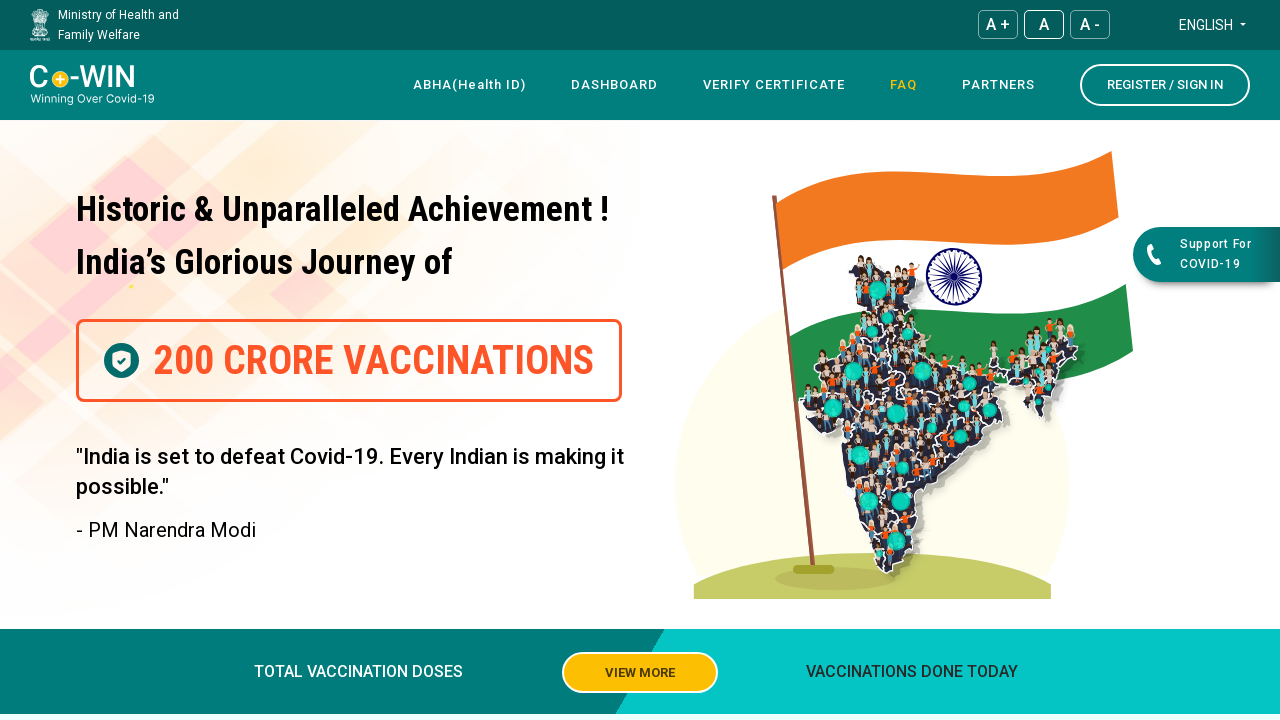

Switched to newly opened page (4th menu item)
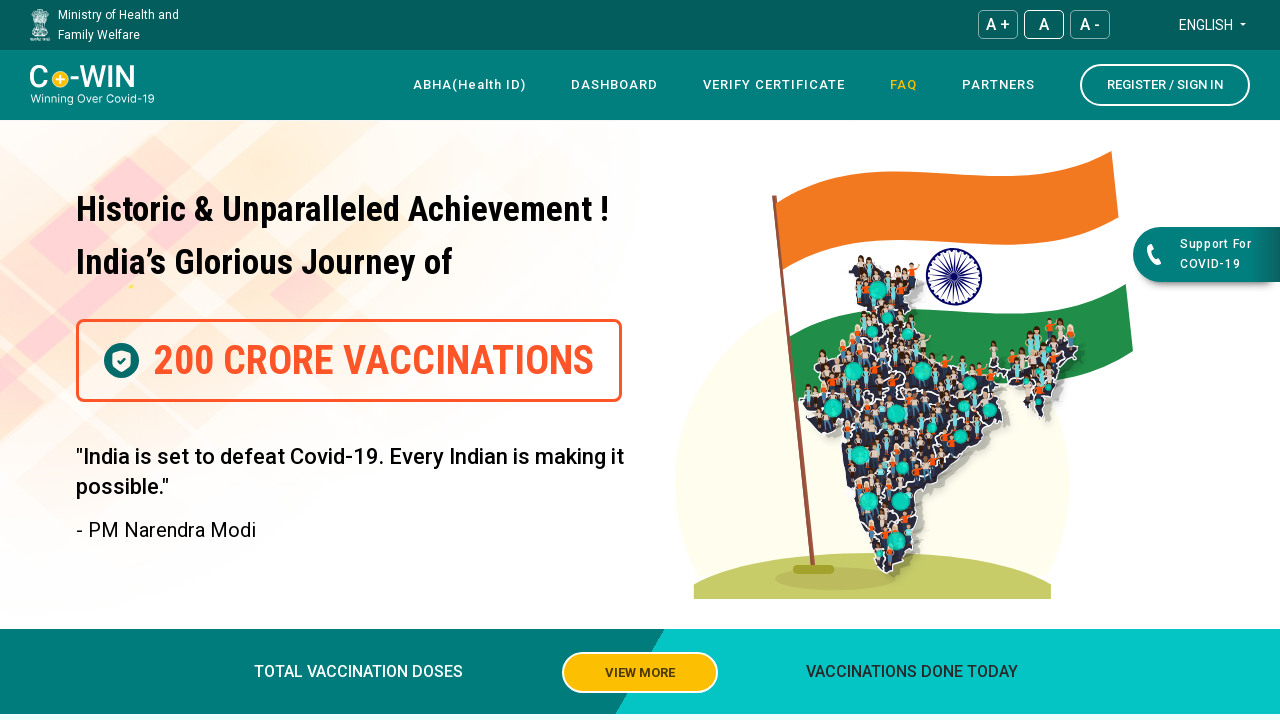

New page (4th menu) finished loading (domcontentloaded)
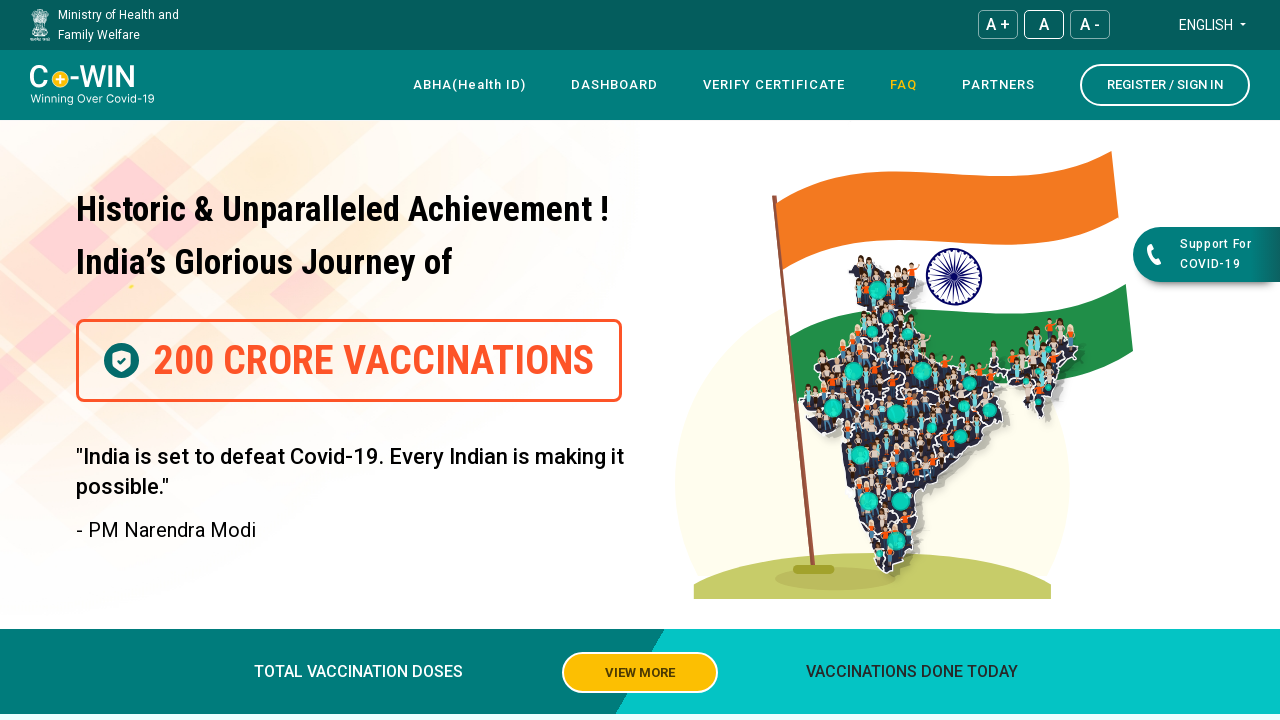

Waited 3 seconds for new page to fully render
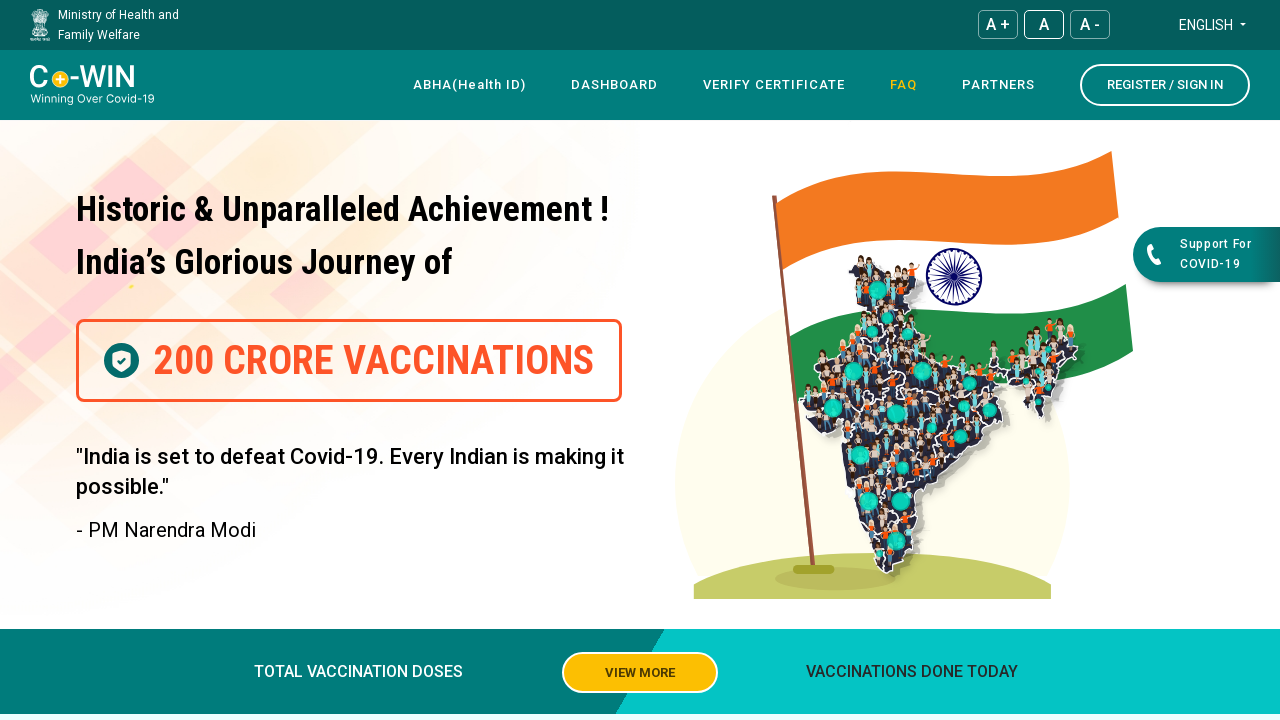

Brought original page to front
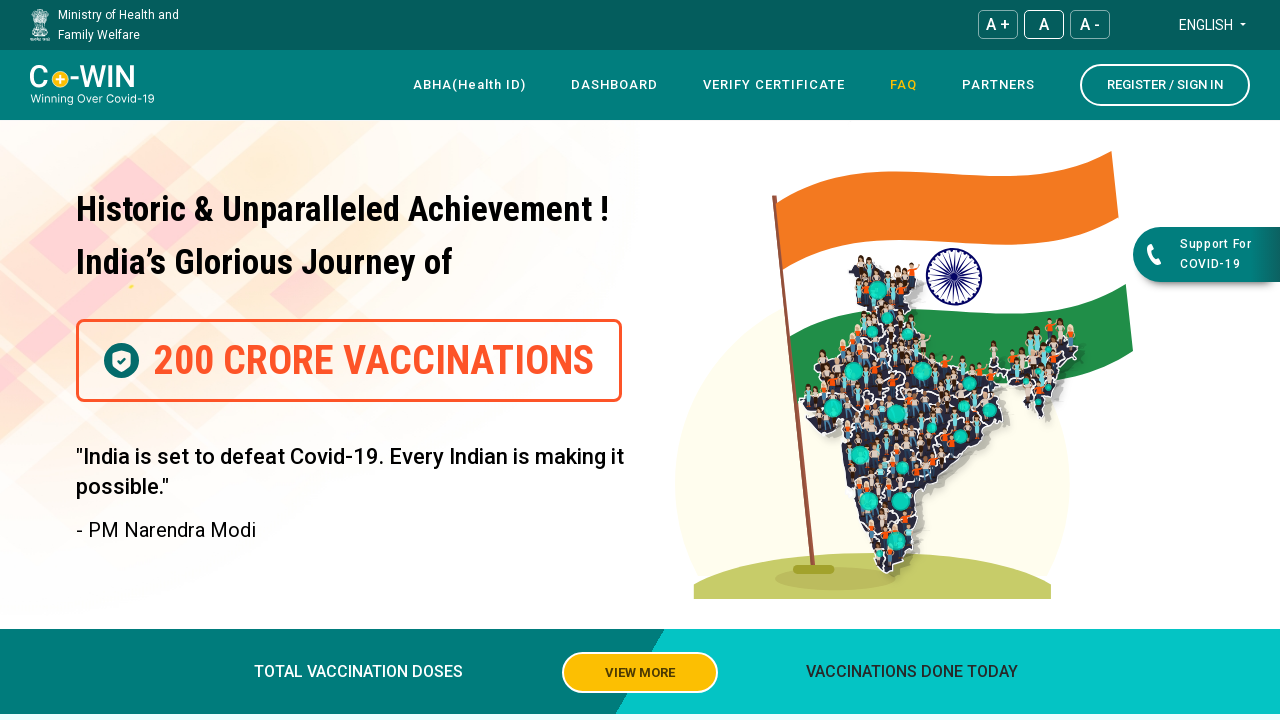

Clicked on 5th navbar menu item at (998, 85) on xpath=//*[@id="navbar"]/div[4]/div/div[1]/div/nav/div[3]/div/ul/li[5]/a
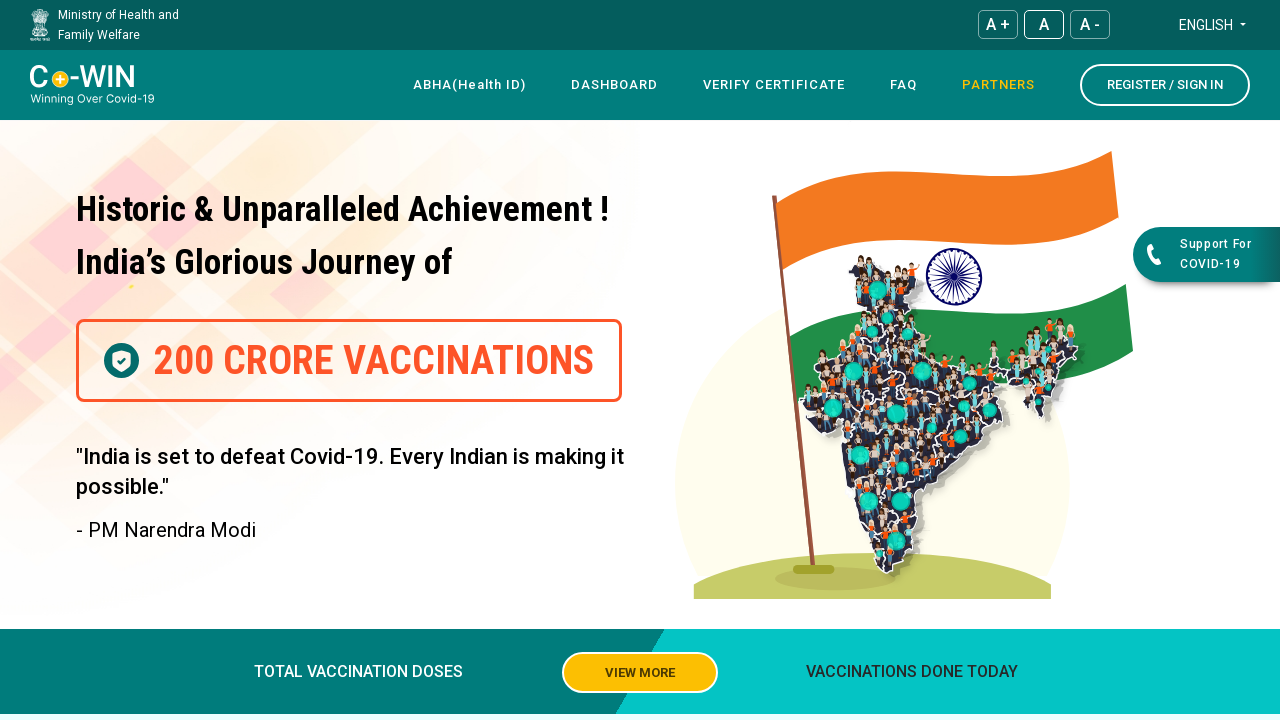

Waited 2 seconds for second new page to open
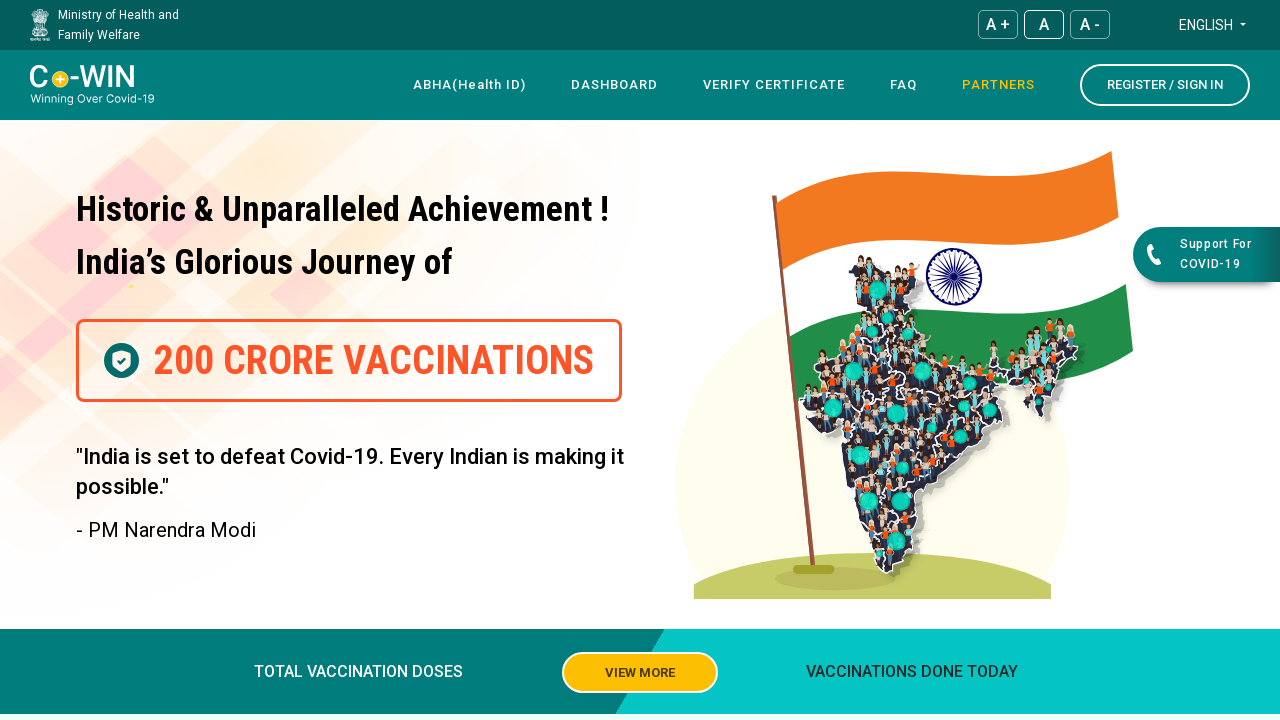

Switched to newly opened page (5th menu item)
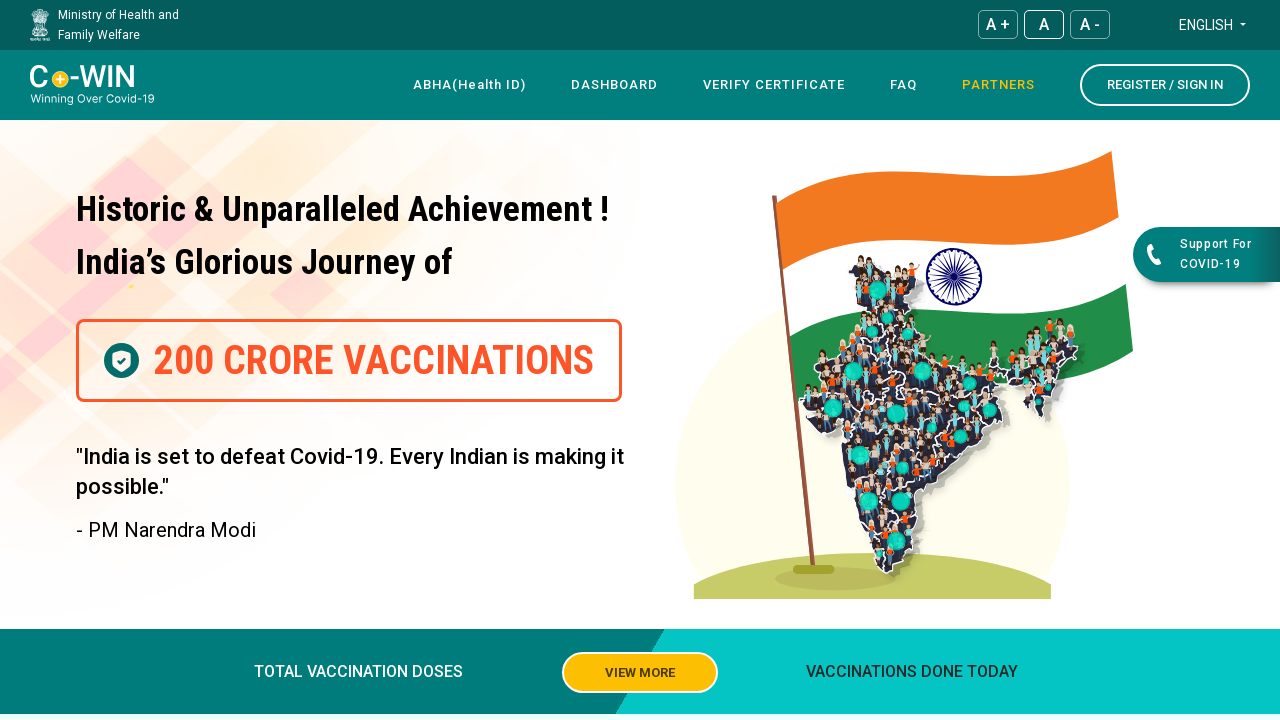

New page (5th menu) finished loading (domcontentloaded)
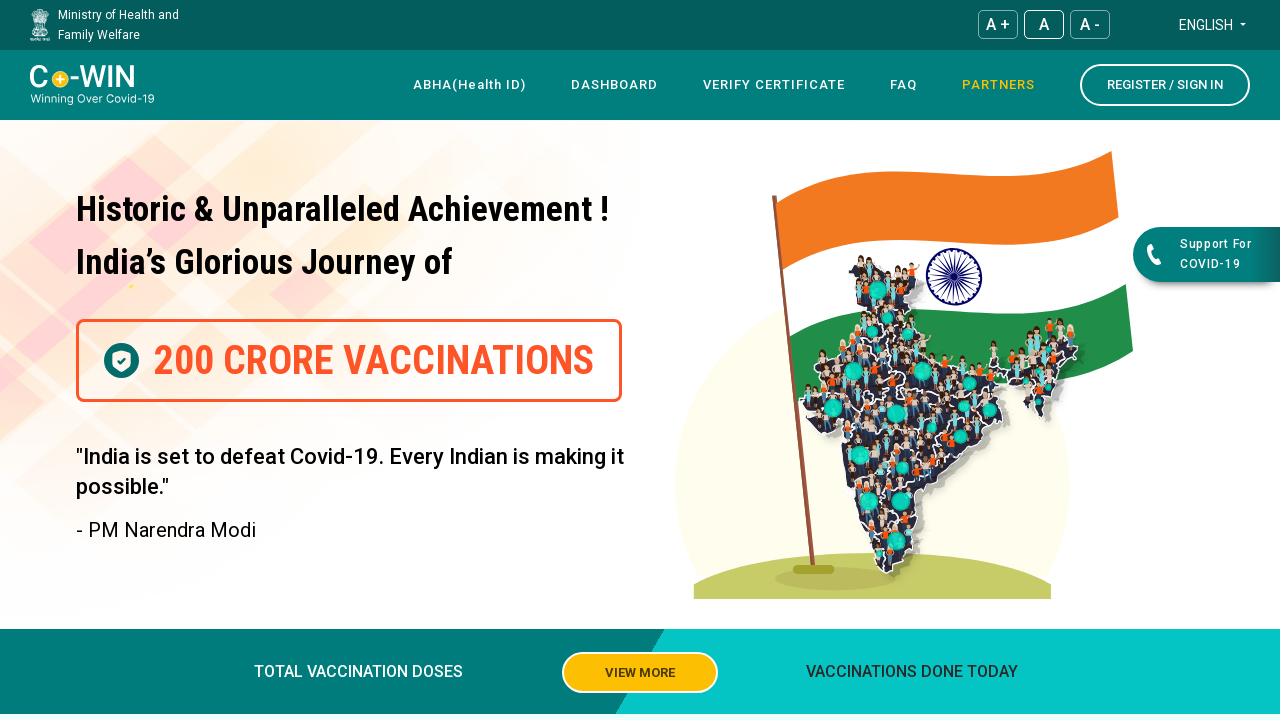

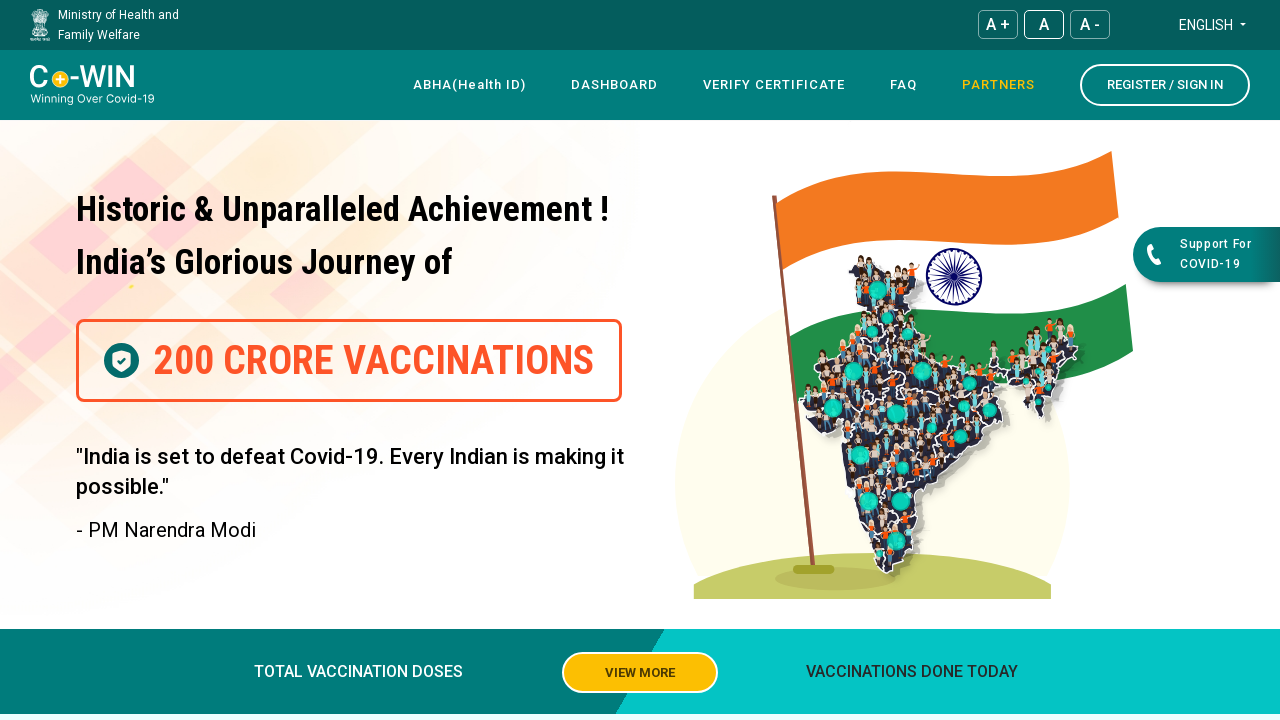